Navigates to Geolocation page

Starting URL: https://the-internet.herokuapp.com/

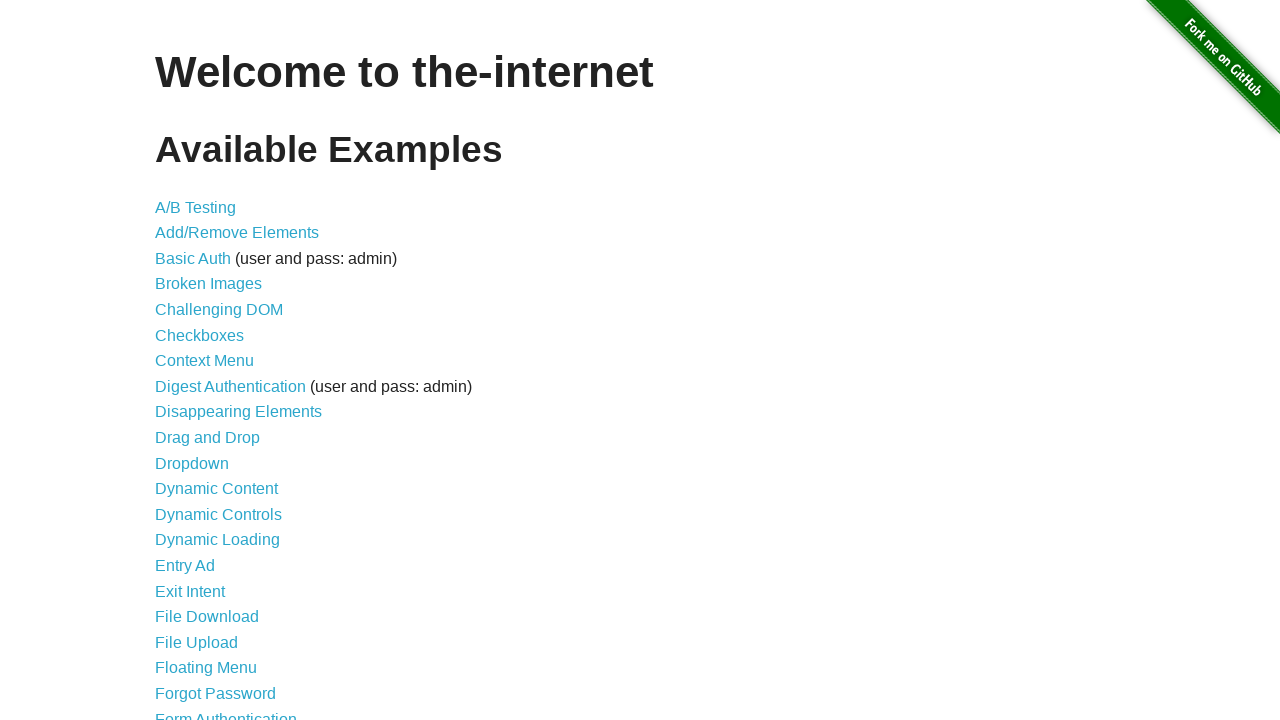

Clicked on Geolocation link at (198, 360) on text=Geolocation
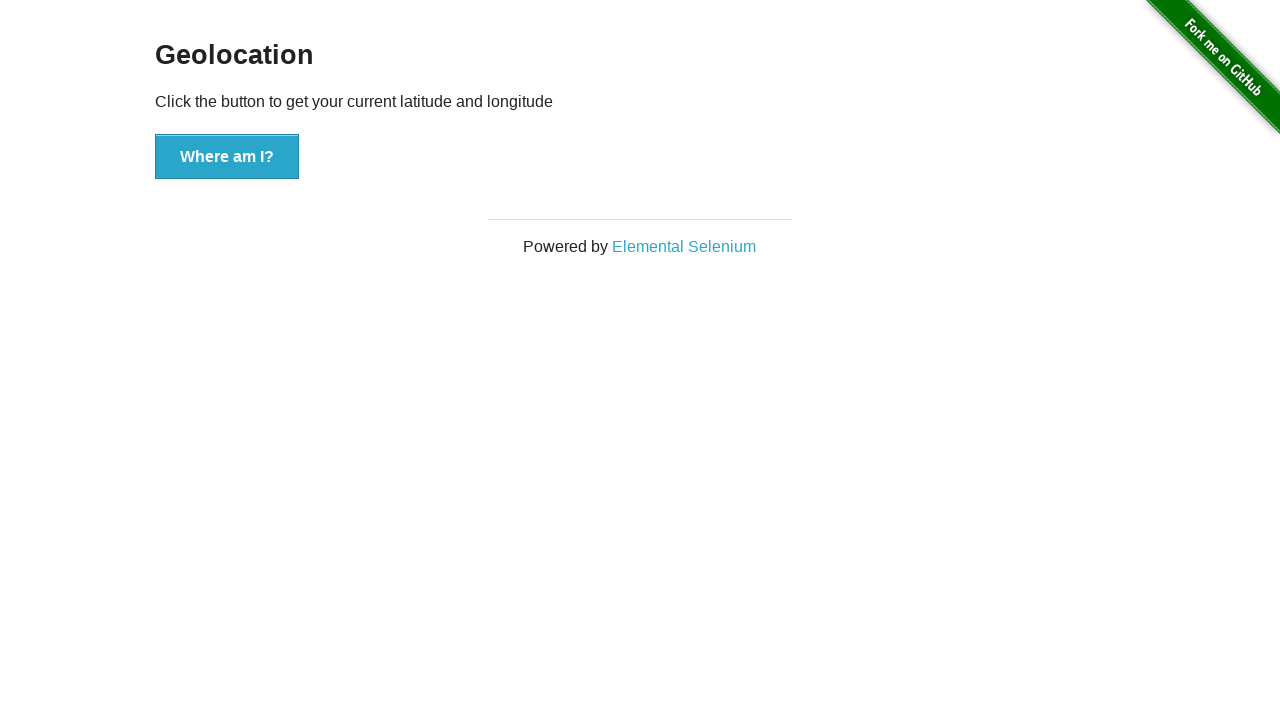

Geolocation page loaded successfully
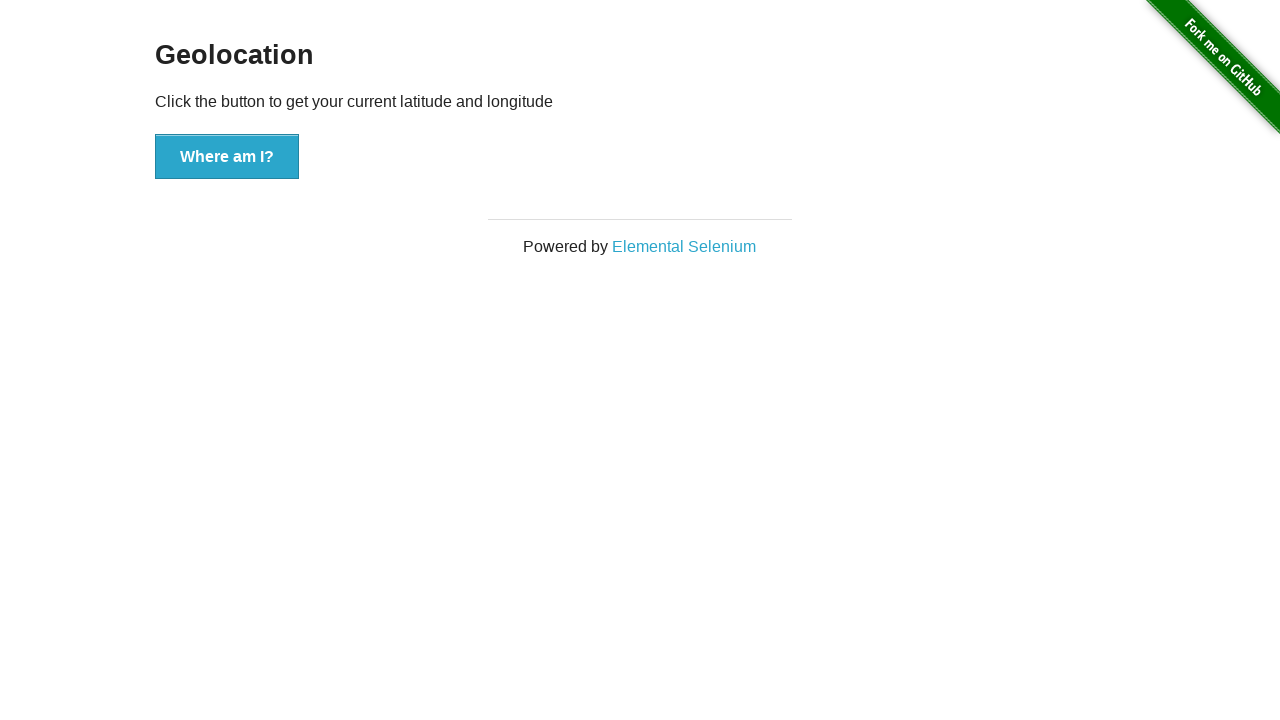

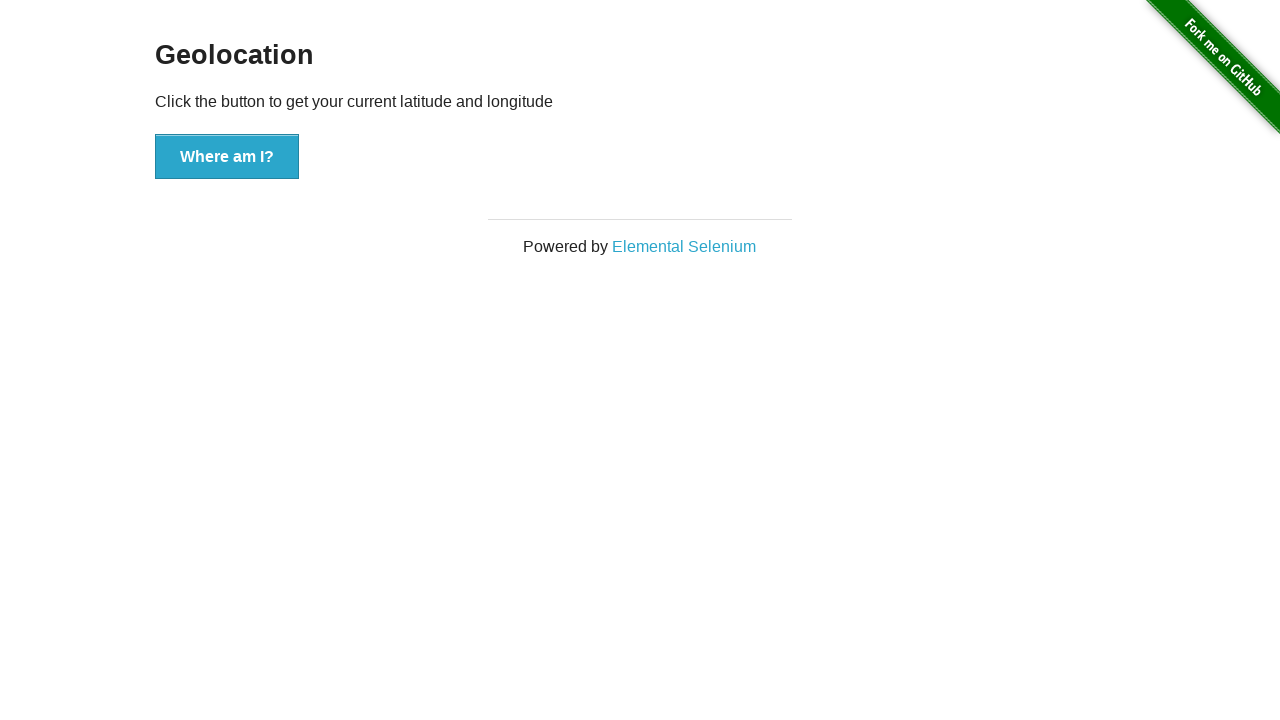